Tests the location search functionality on Yogiyo food delivery website by entering a location/address in the search field and clicking the search button.

Starting URL: https://www.yogiyo.co.kr/

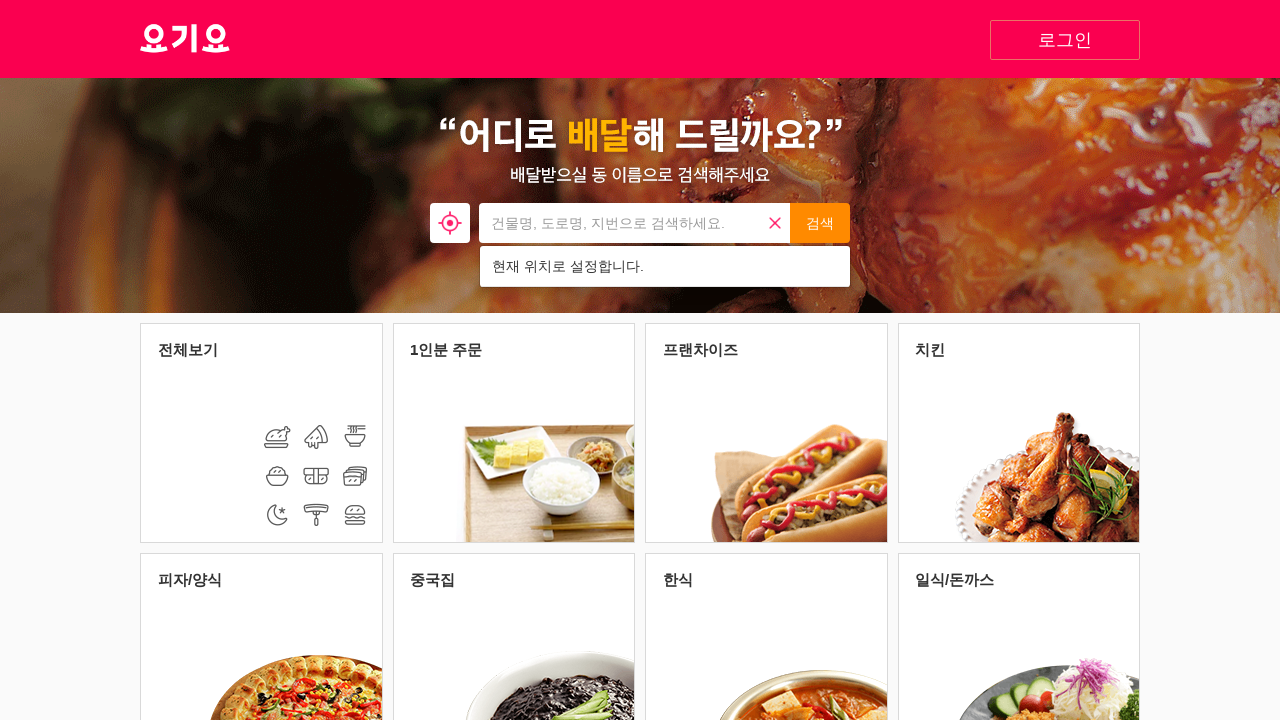

Location search input field loaded
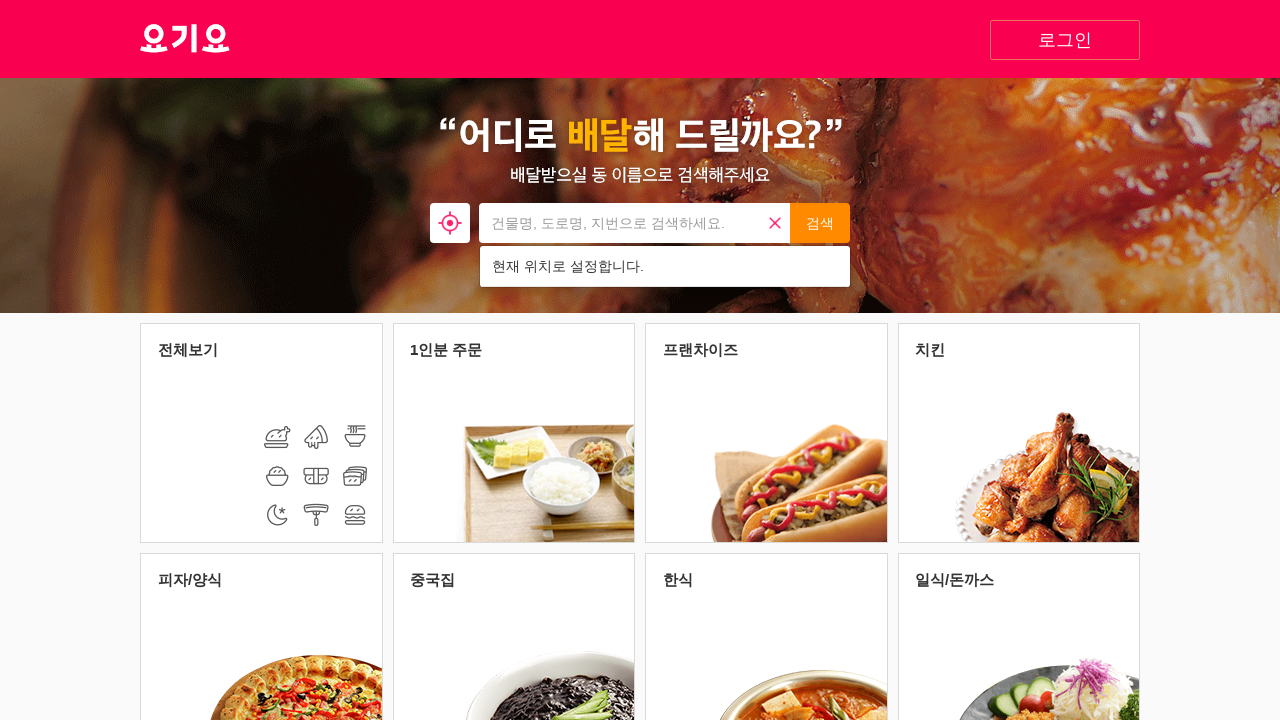

Cleared the search input field on xpath=//*[@id="search"]/div/form/input
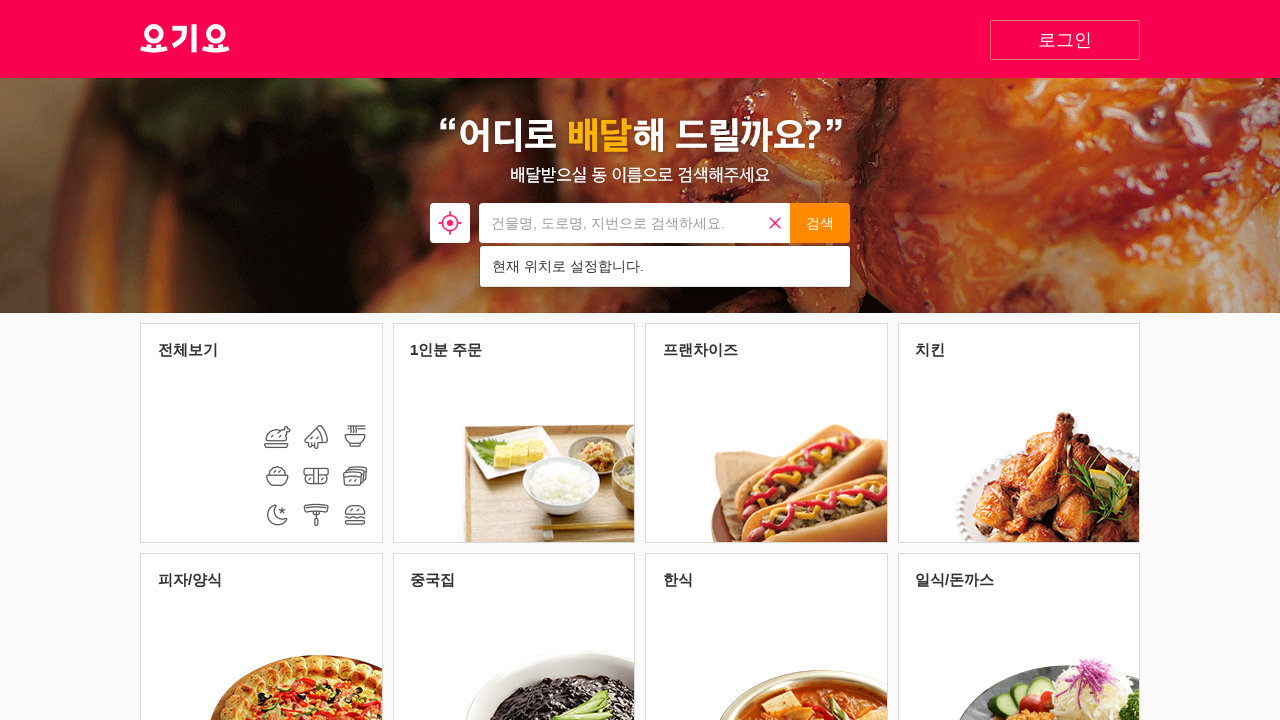

Entered location '강남역' in search field on xpath=//*[@id="search"]/div/form/input
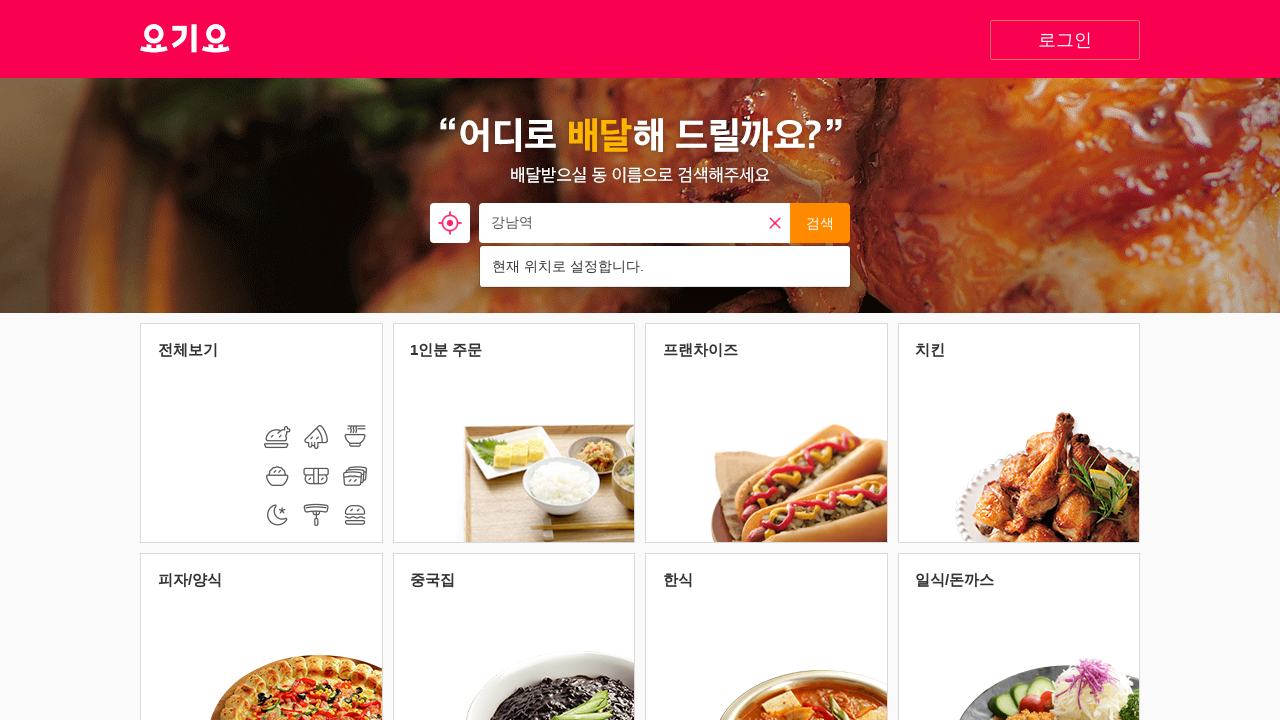

Clicked the search button to search for location at (820, 223) on xpath=//*[@id="button_search_address"]/button[2]
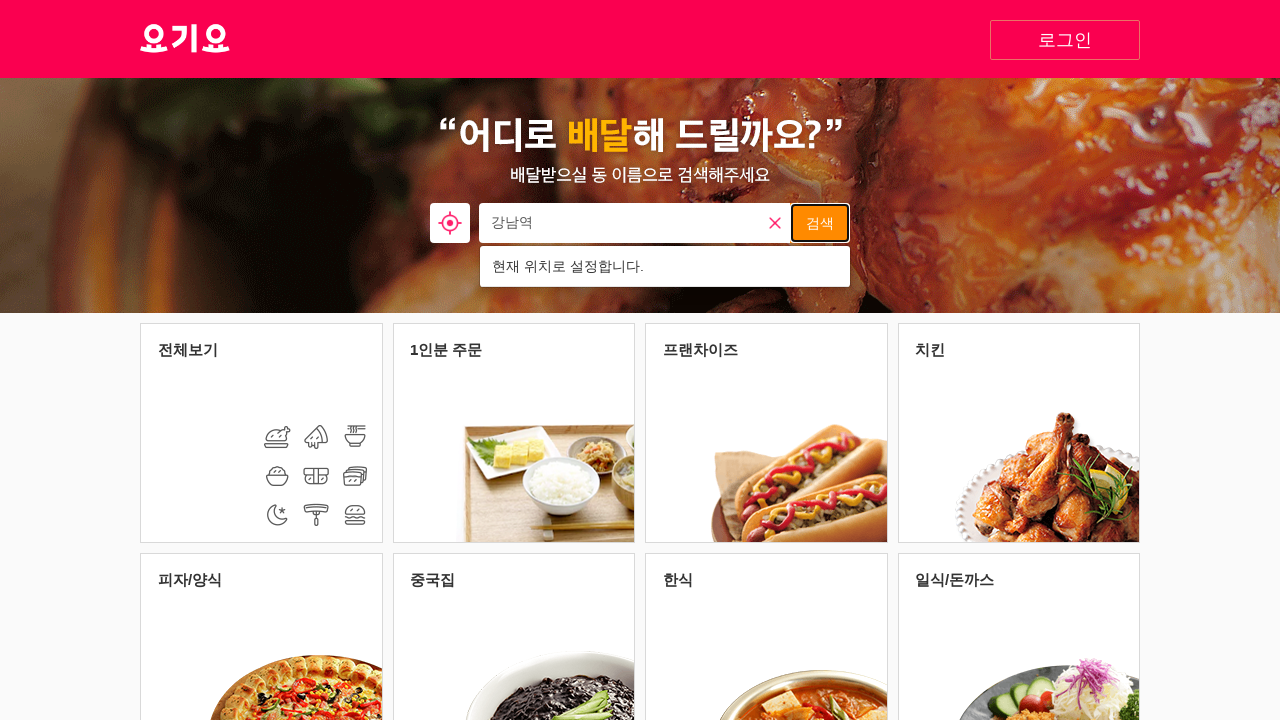

Waited for search results to load
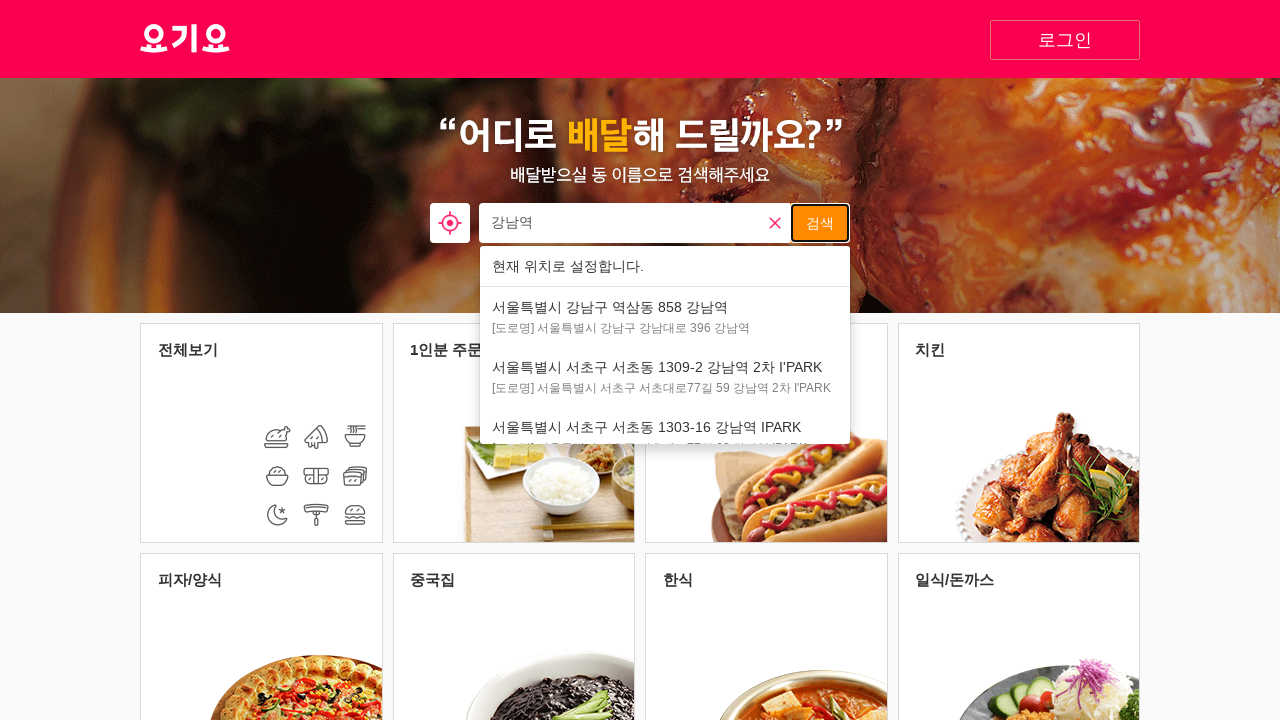

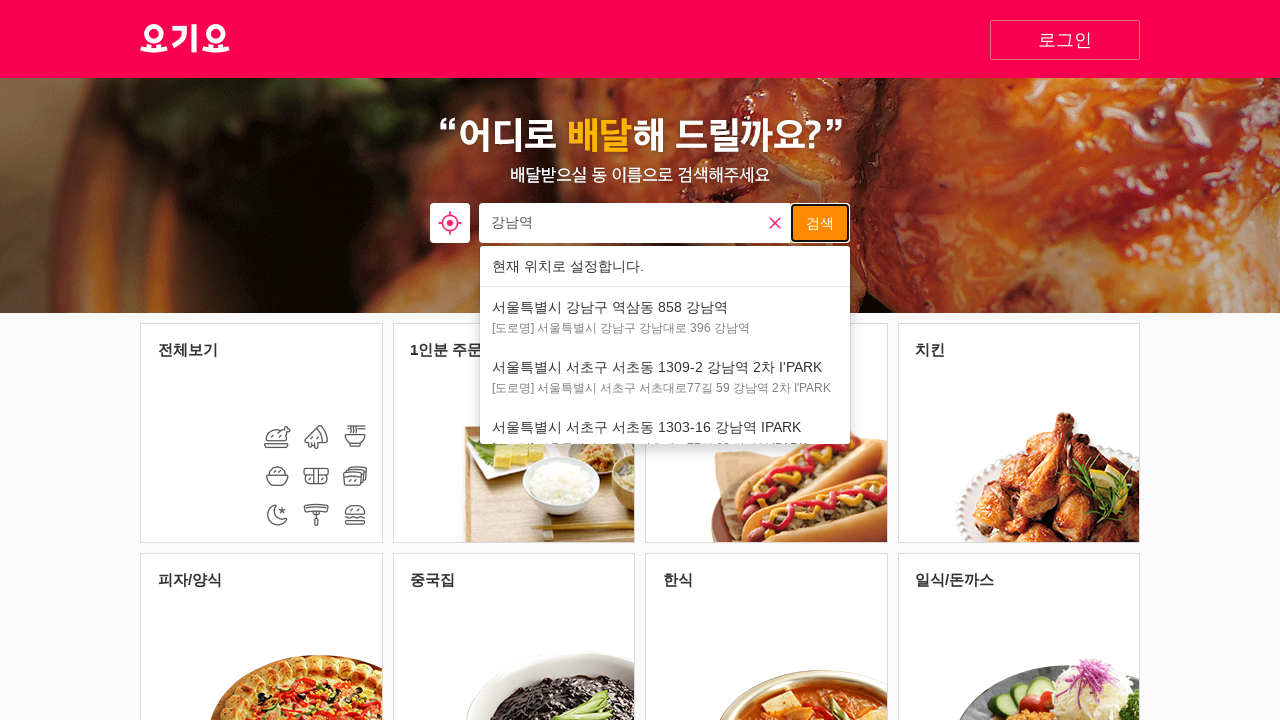